Tests drag and drop functionality on jQuery UI demo page by dragging an element to a droppable area

Starting URL: https://jqueryui.com/

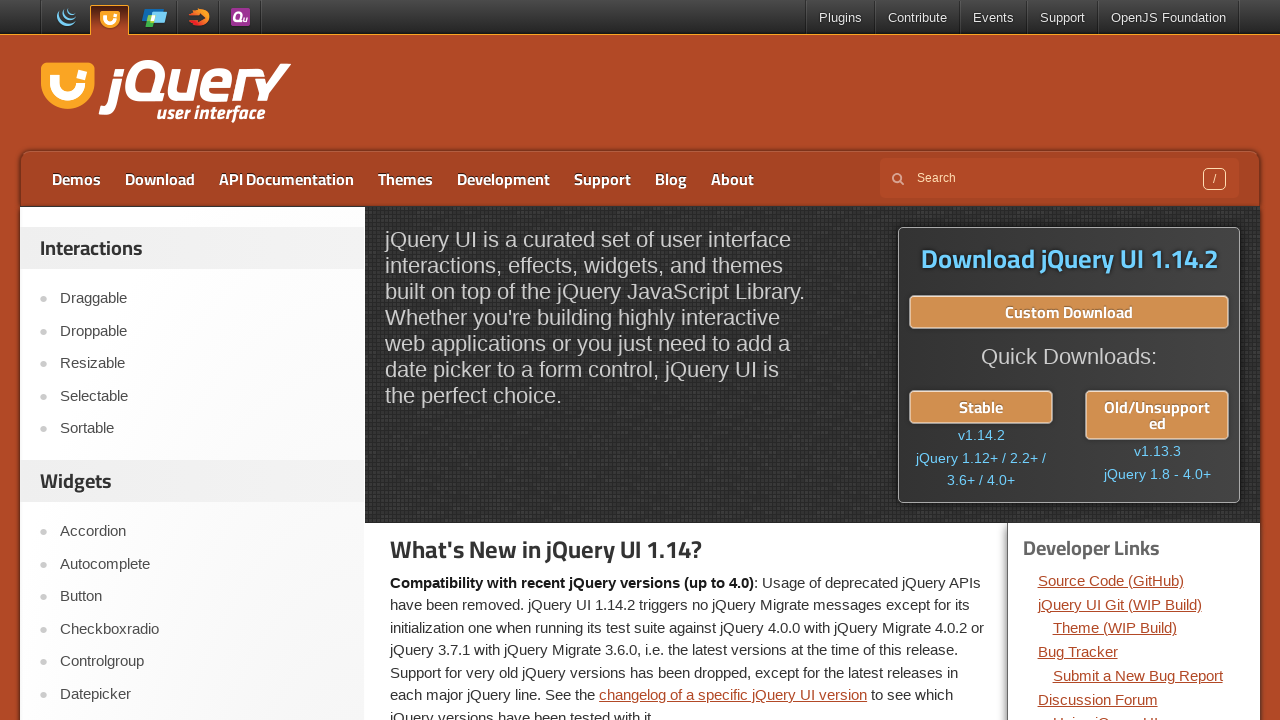

Clicked on the Droppable link to navigate to drag-drop demo at (202, 331) on a:has-text('Droppable')
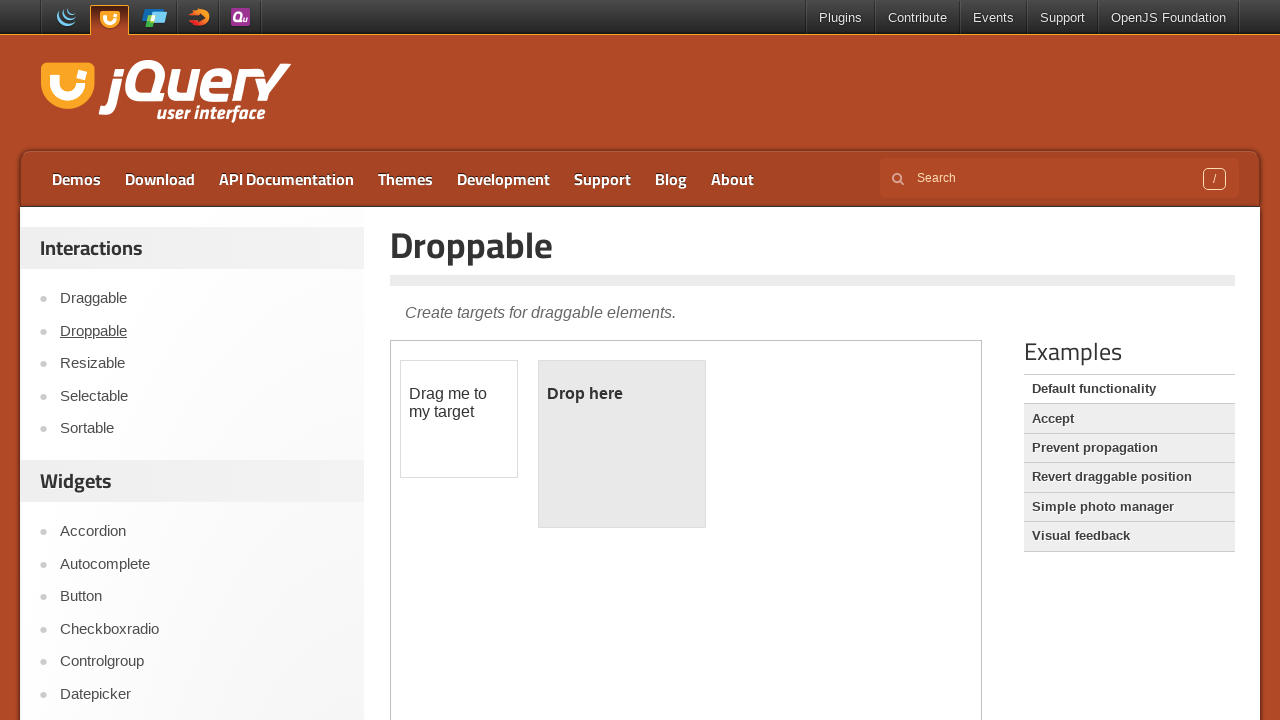

Located the demo iframe
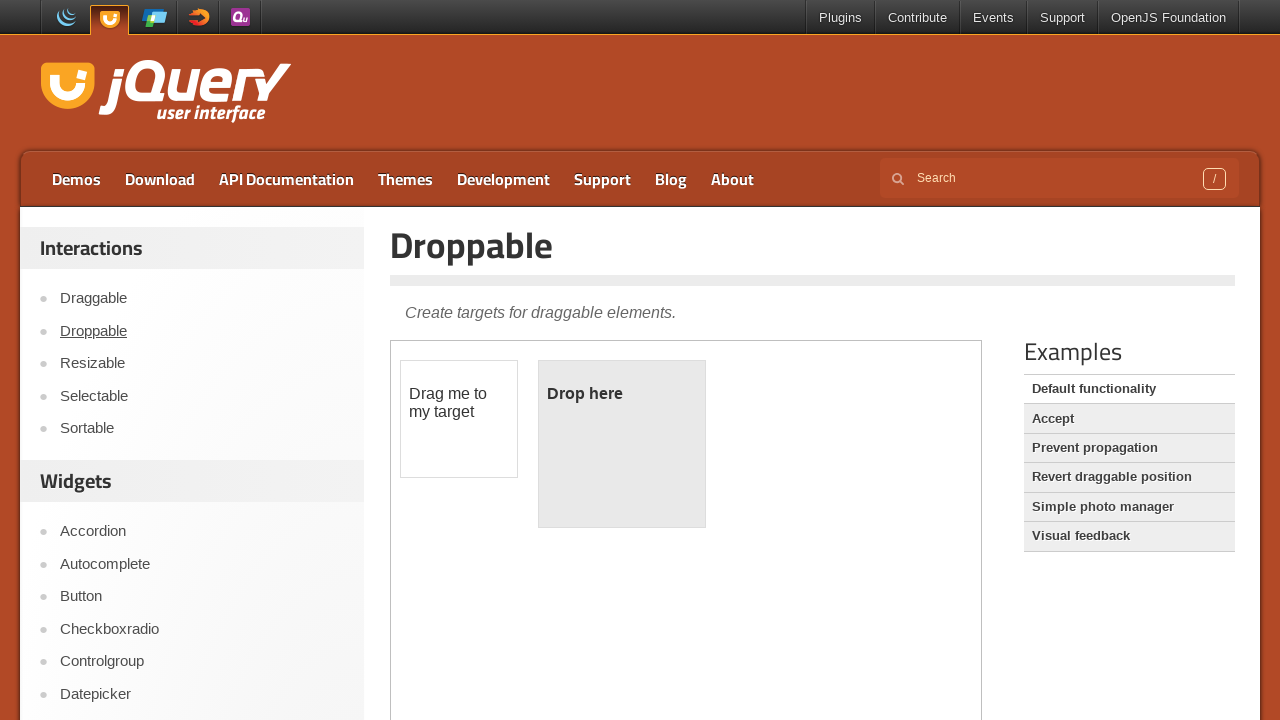

Dragged the draggable element to the droppable area at (622, 444)
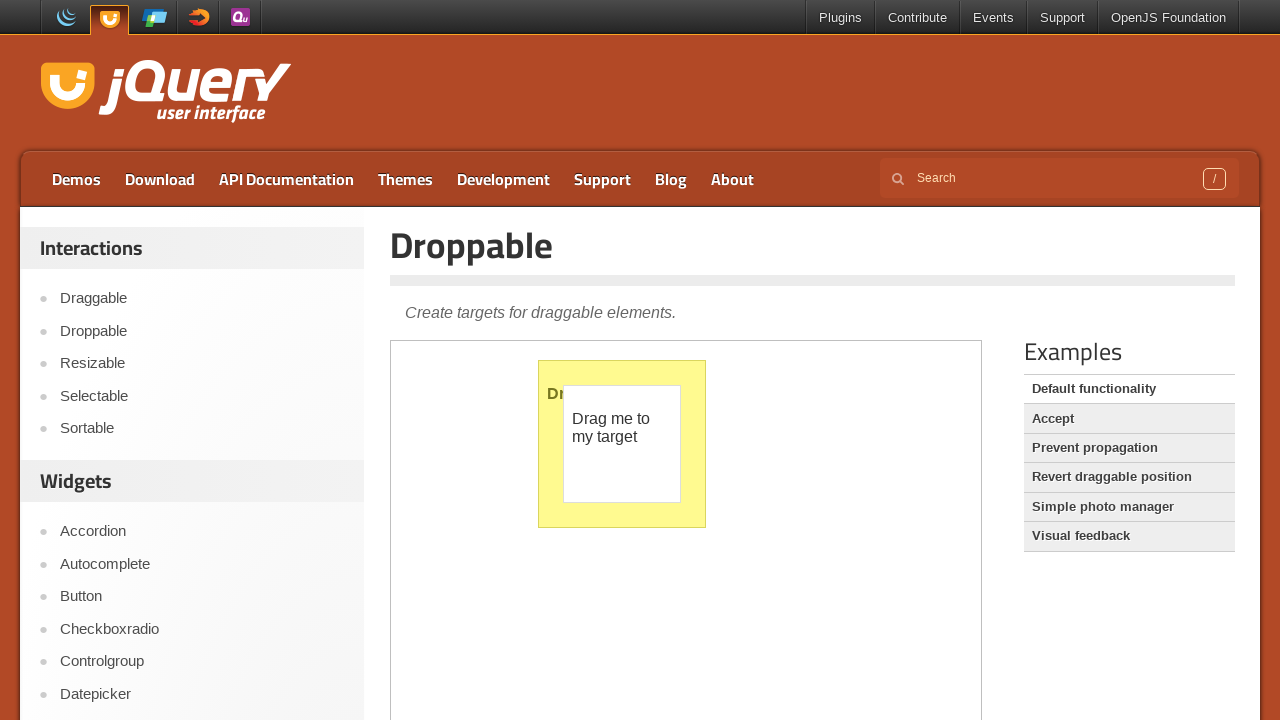

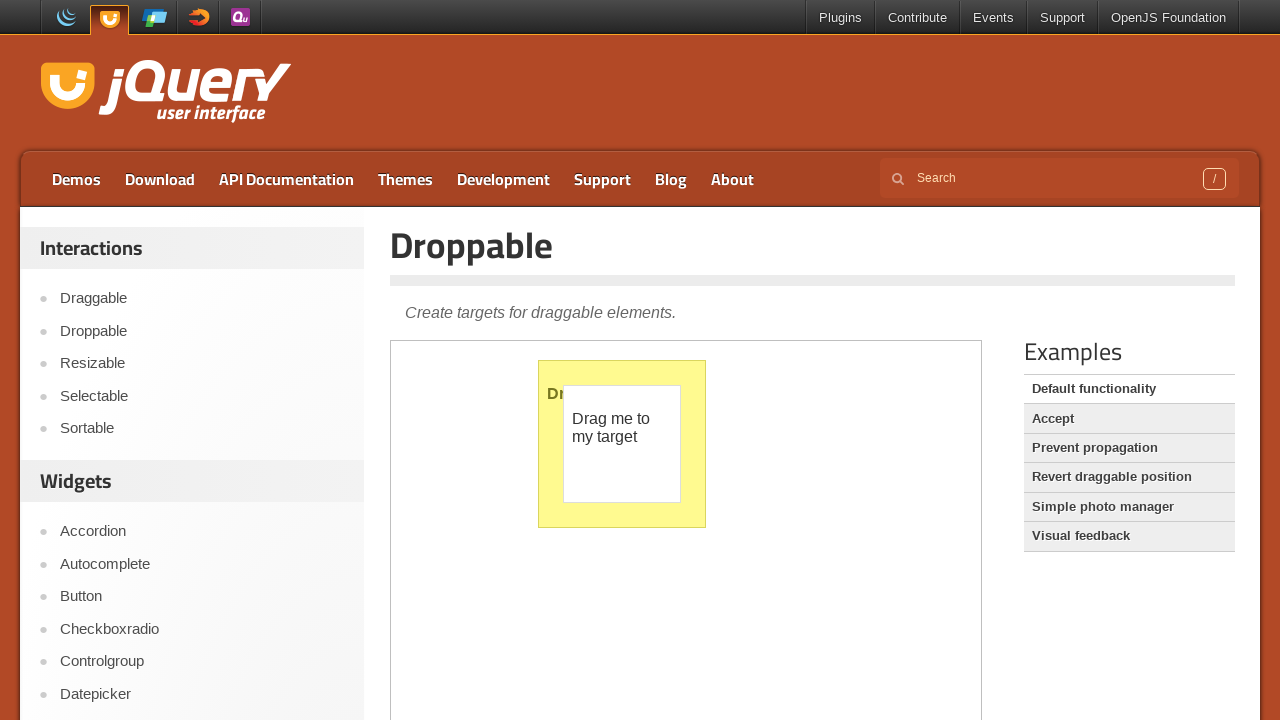